Tests three different button click types on demoqa.com: double-click, right-click, and regular click, then verifies the confirmation messages appear.

Starting URL: https://demoqa.com/buttons

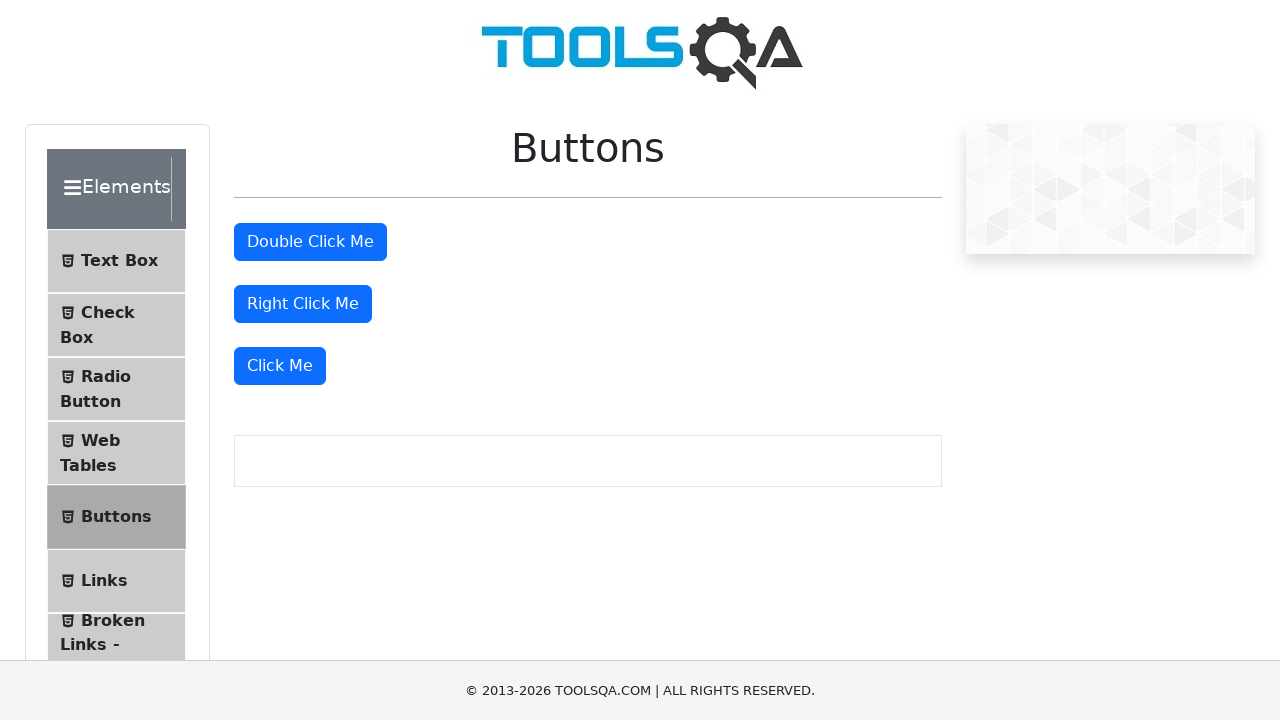

Double-clicked the double-click button at (310, 242) on #doubleClickBtn
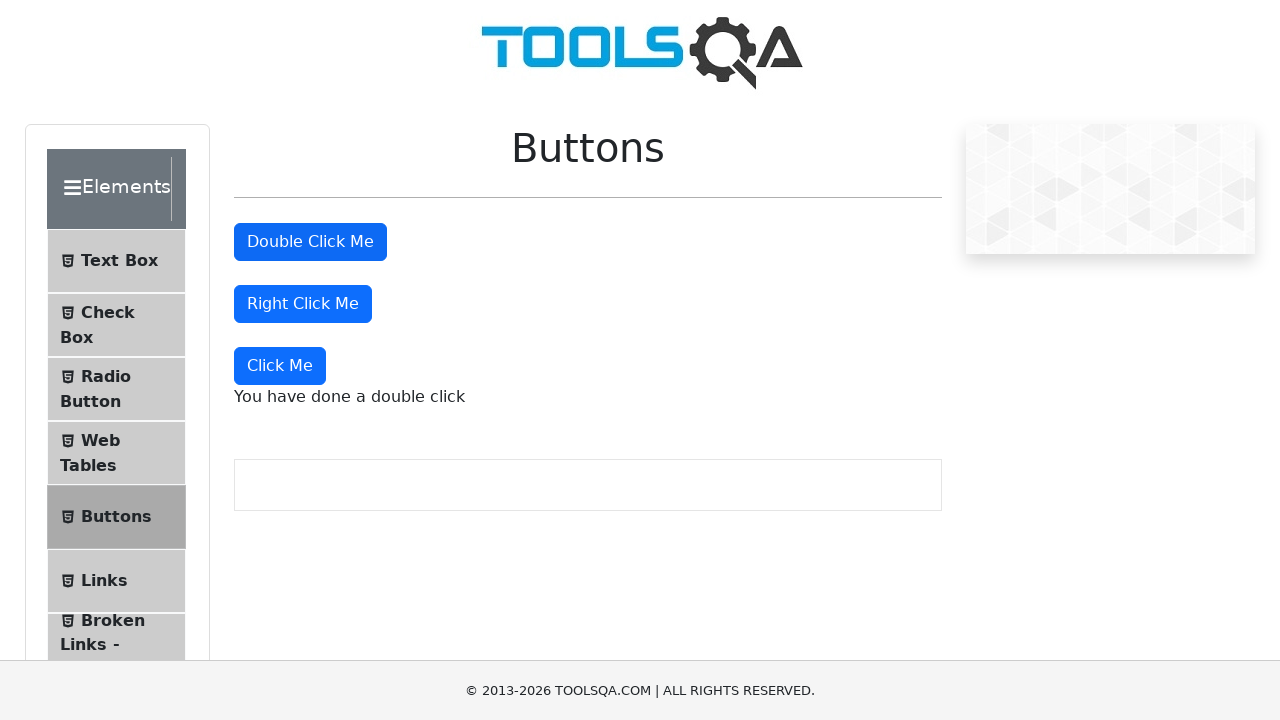

Double-click confirmation message appeared
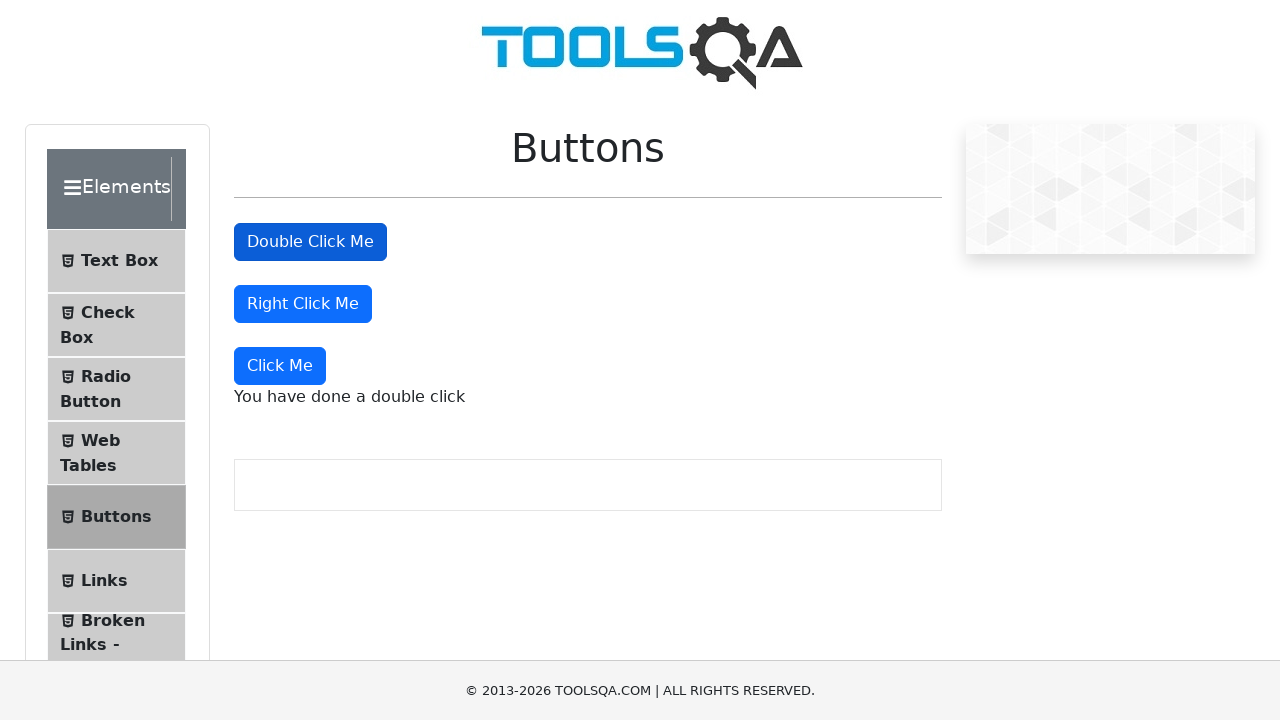

Verified double-click message contains expected text
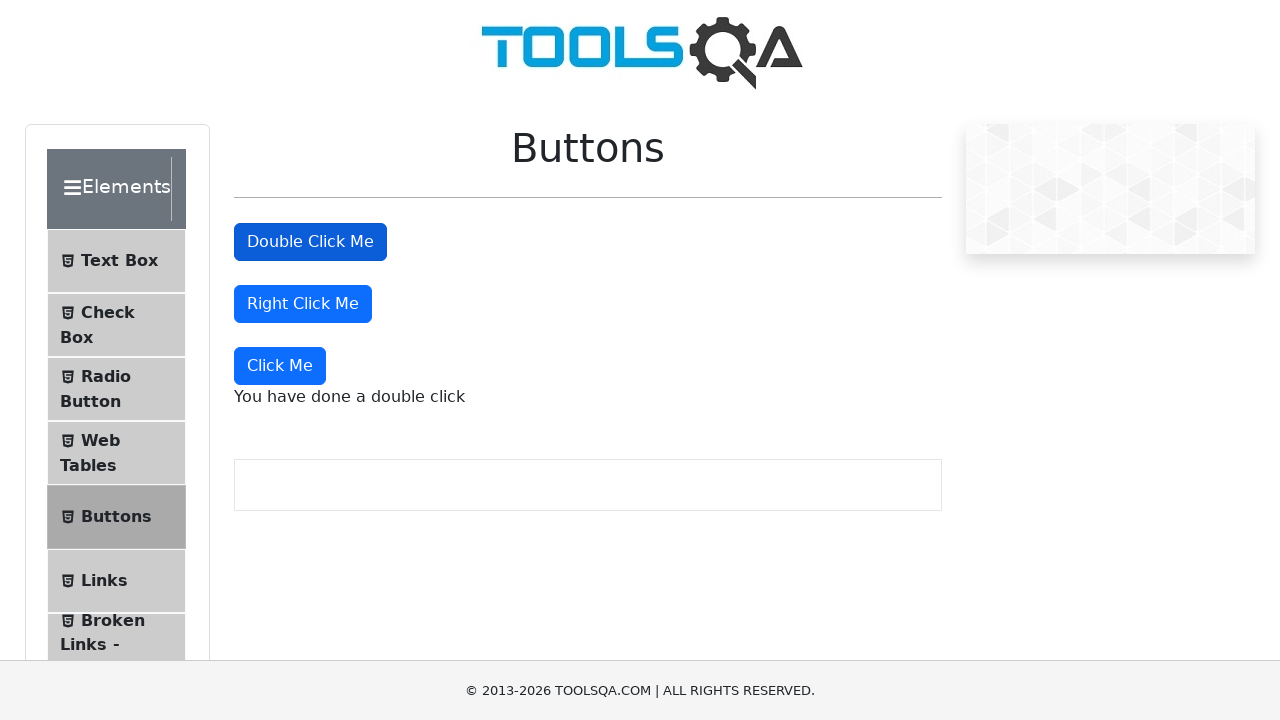

Right-clicked the right-click button at (303, 304) on #rightClickBtn
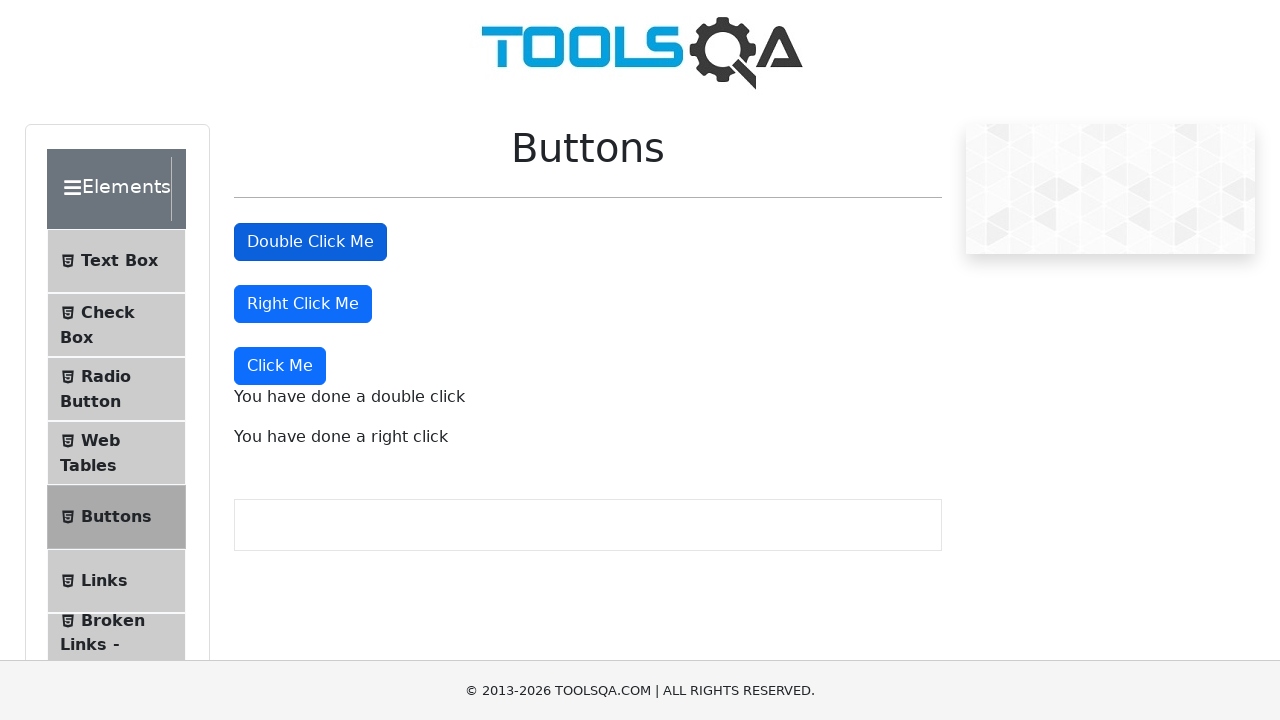

Right-click confirmation message appeared
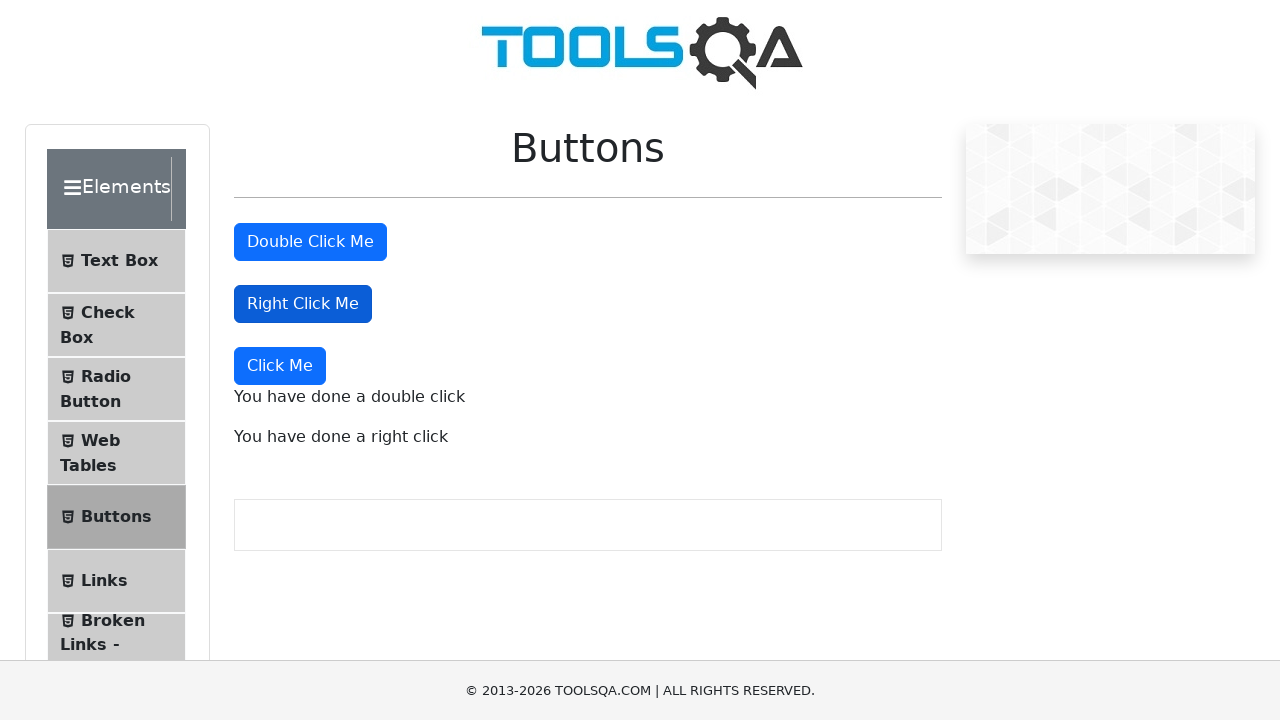

Verified right-click message contains expected text
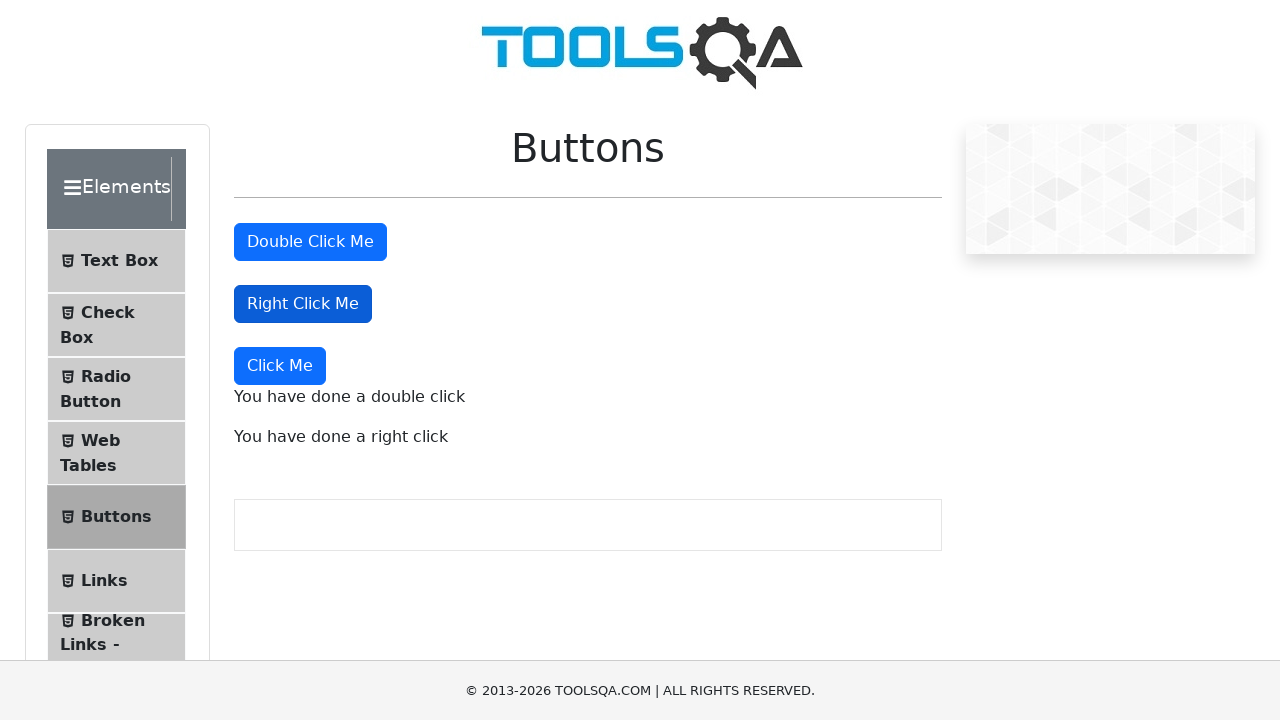

Clicked the 'Click Me' button at (280, 366) on button:has-text('Click Me'):not(#doubleClickBtn):not(#rightClickBtn)
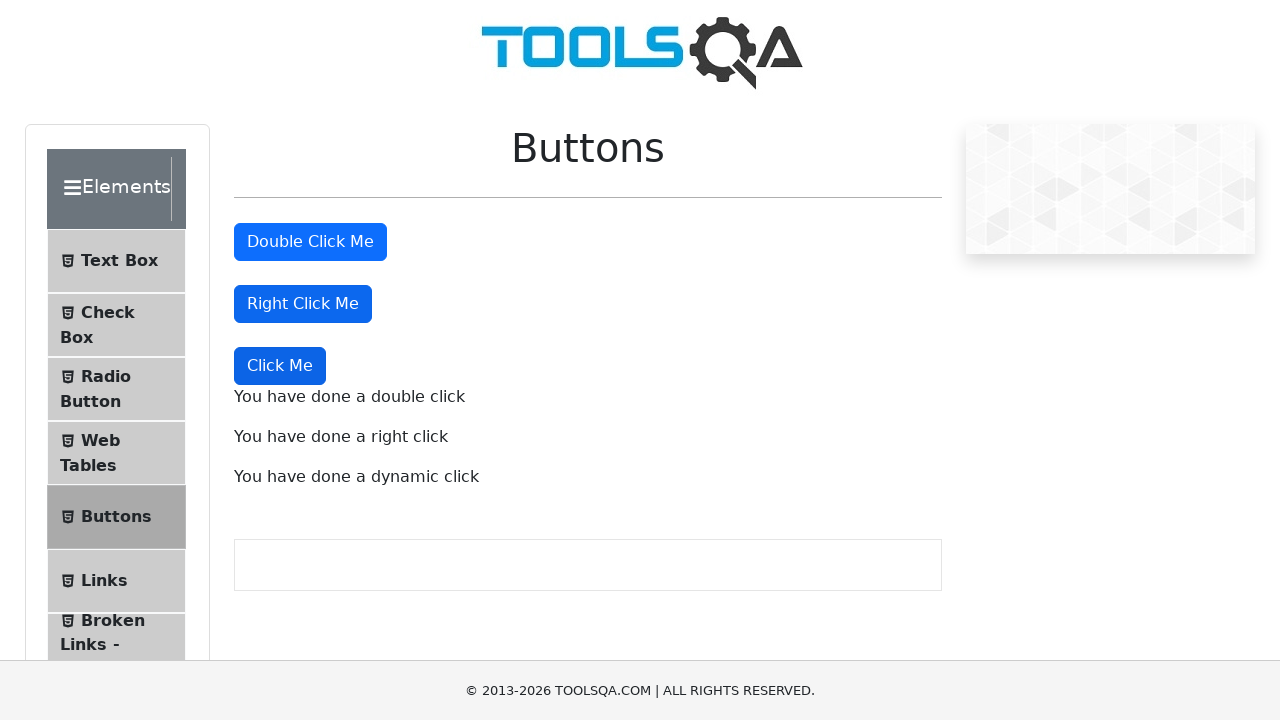

Dynamic click confirmation message appeared
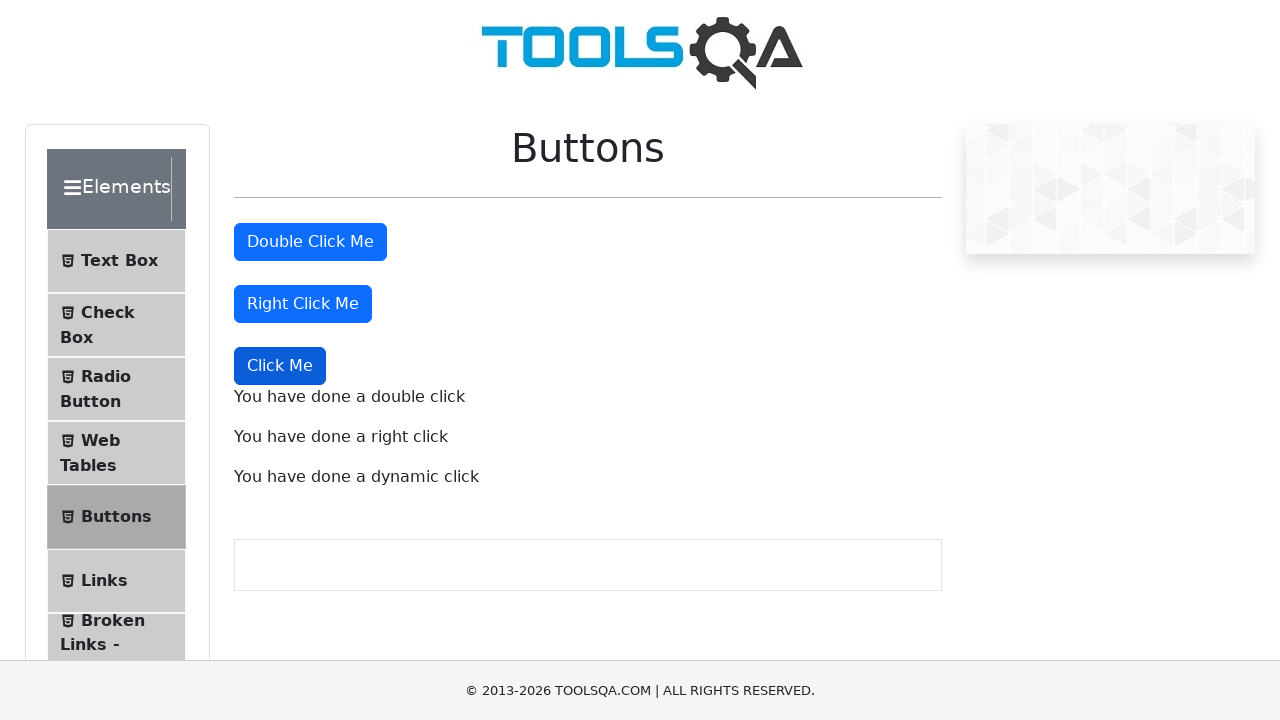

Verified dynamic click message contains expected text
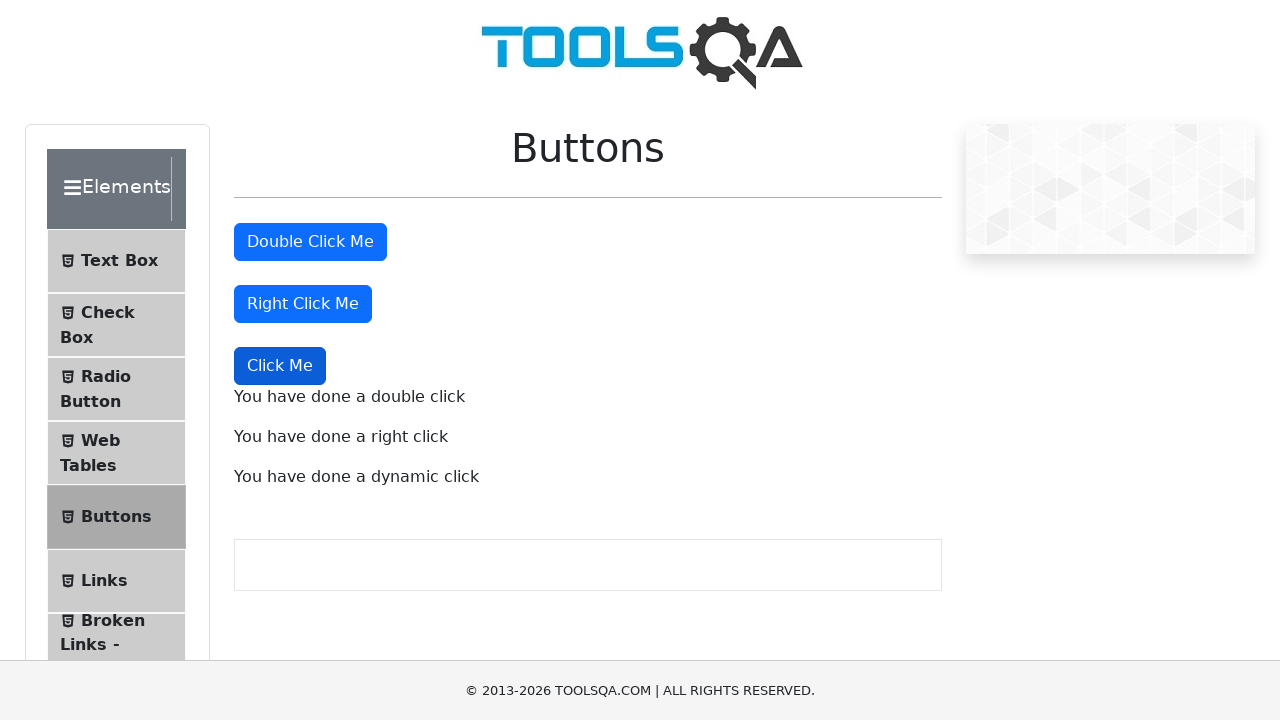

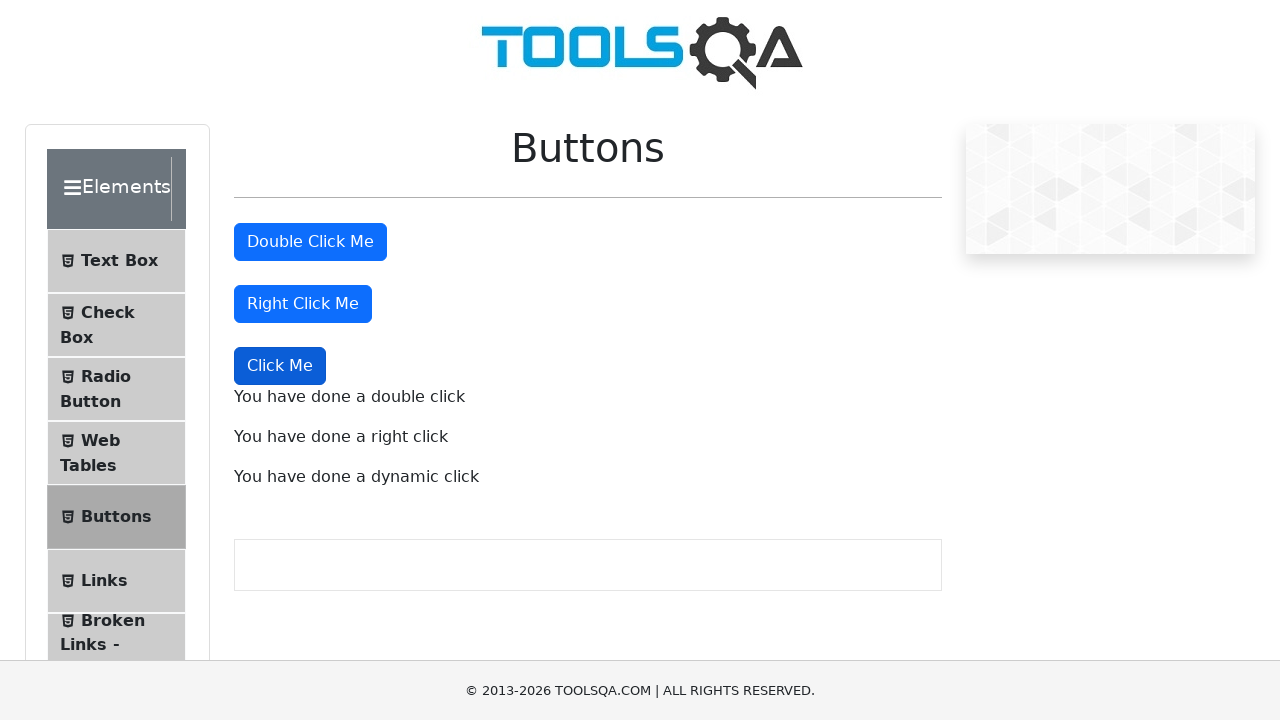